Tests the 12306 train ticket query functionality by filling in departure station, arrival station, selecting a travel date, and clicking the query button to search for available tickets.

Starting URL: https://kyfw.12306.cn/otn/leftTicket/init

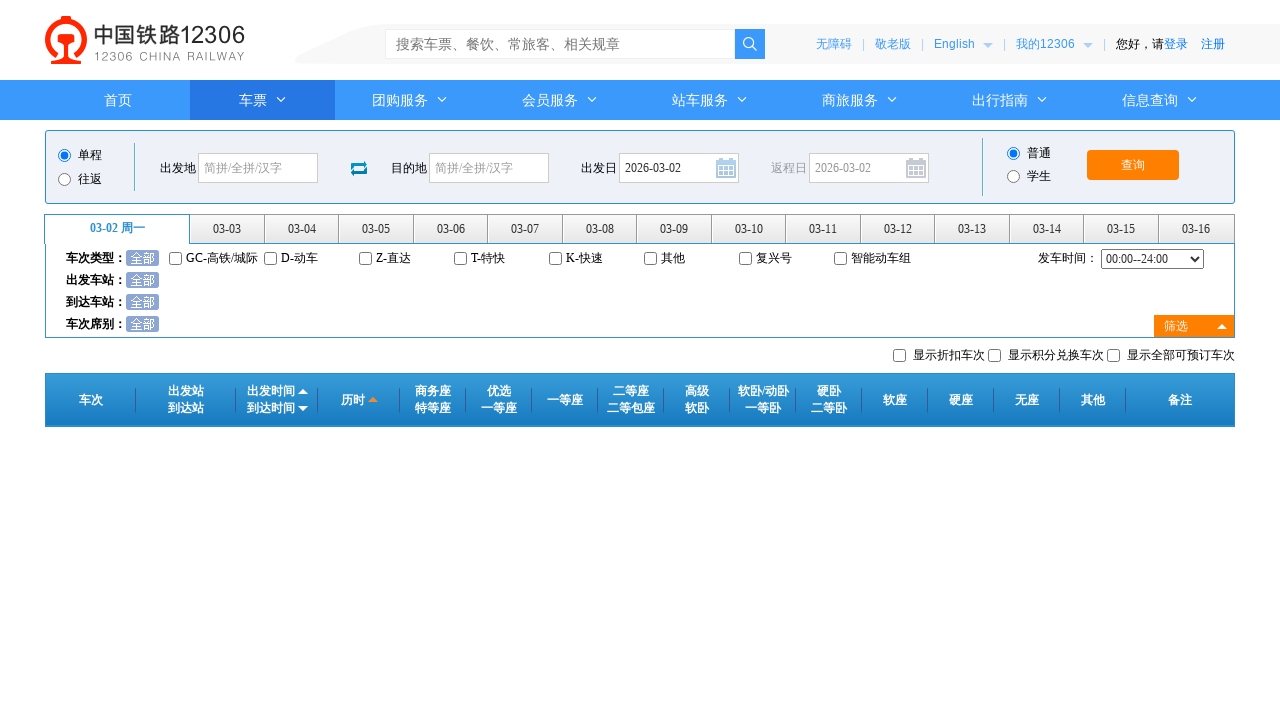

Clicked departure station field at (258, 168) on #fromStationText
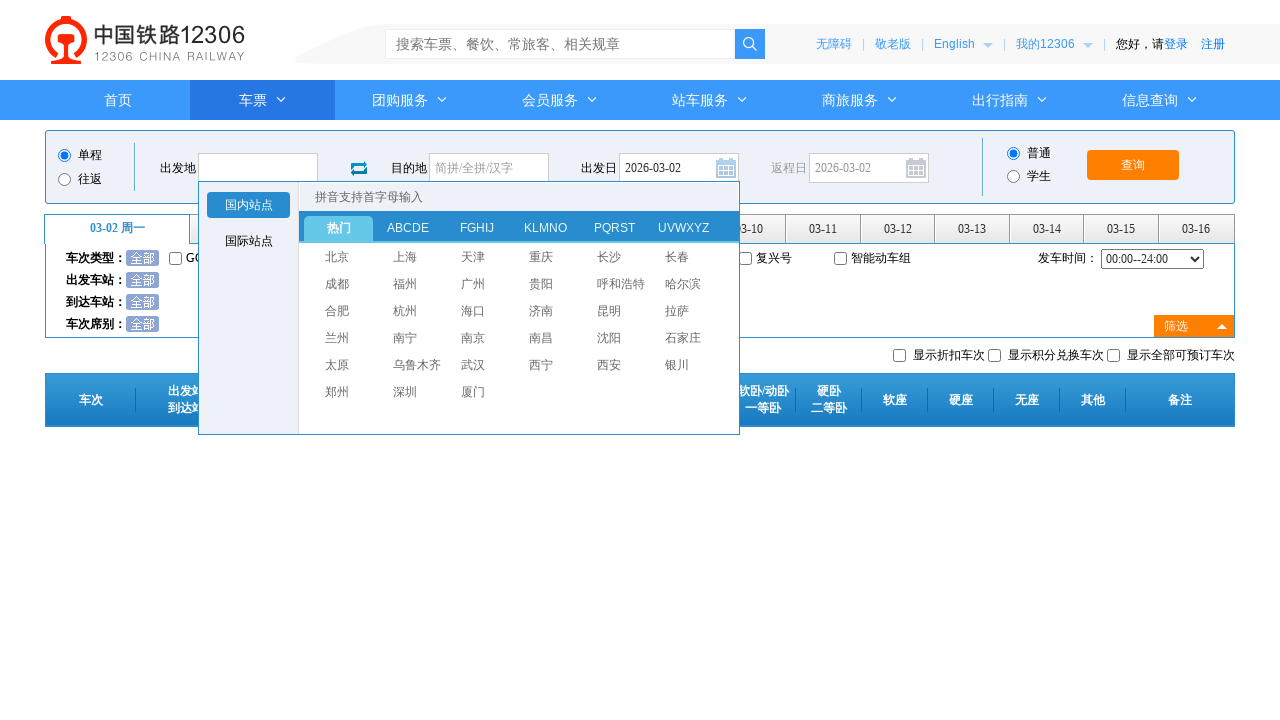

Filled departure station with '上海' (Shanghai) on #fromStationText
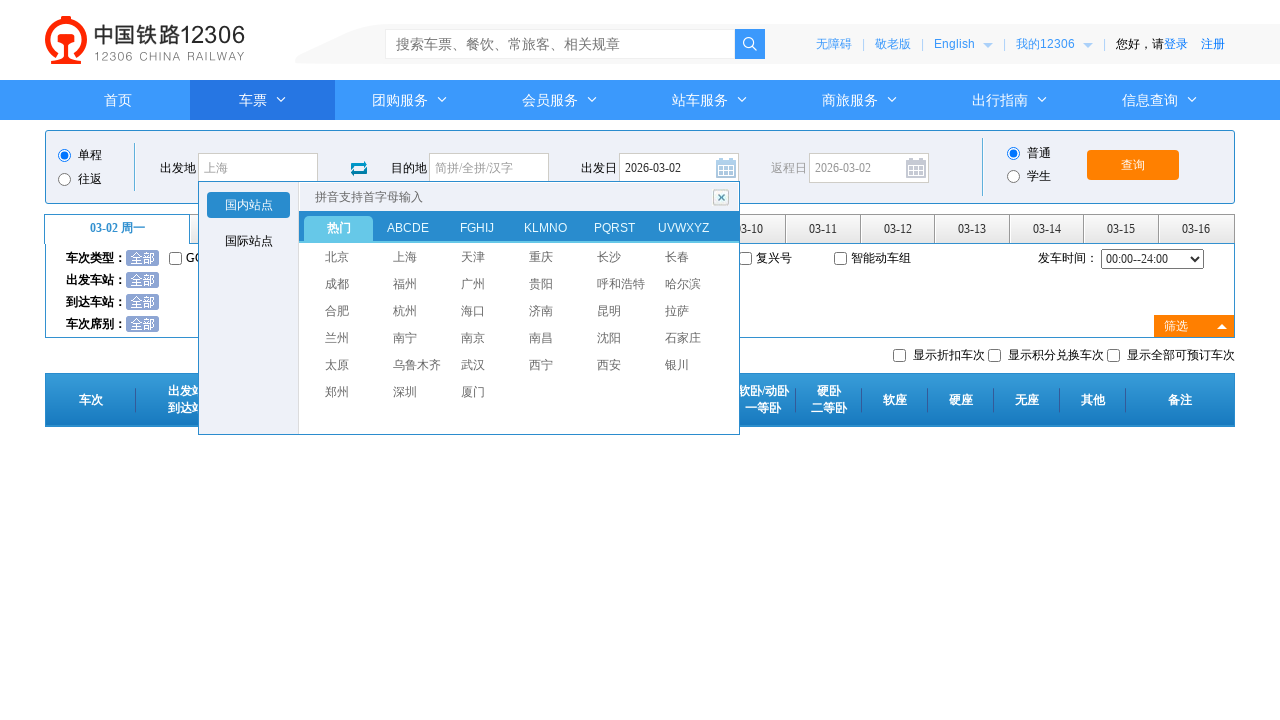

Pressed Enter to confirm departure station selection
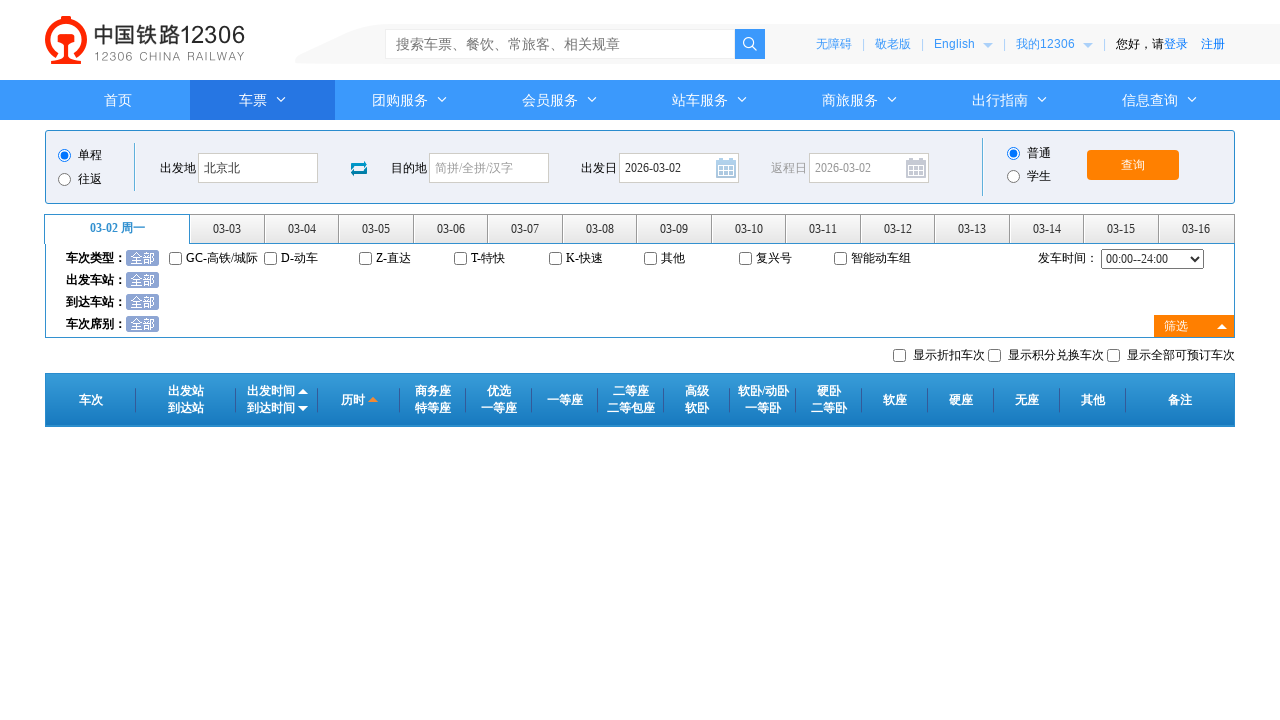

Clicked arrival station field at (489, 168) on #toStationText
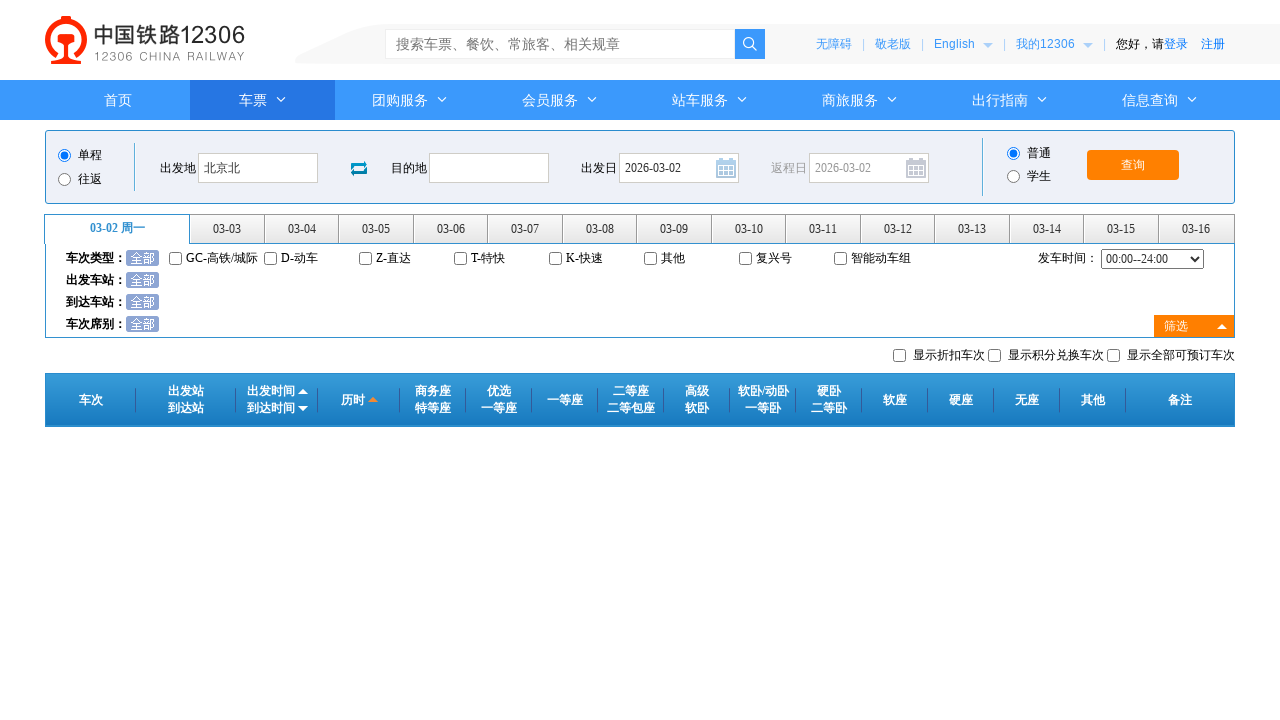

Filled arrival station with '北京' (Beijing) on #toStationText
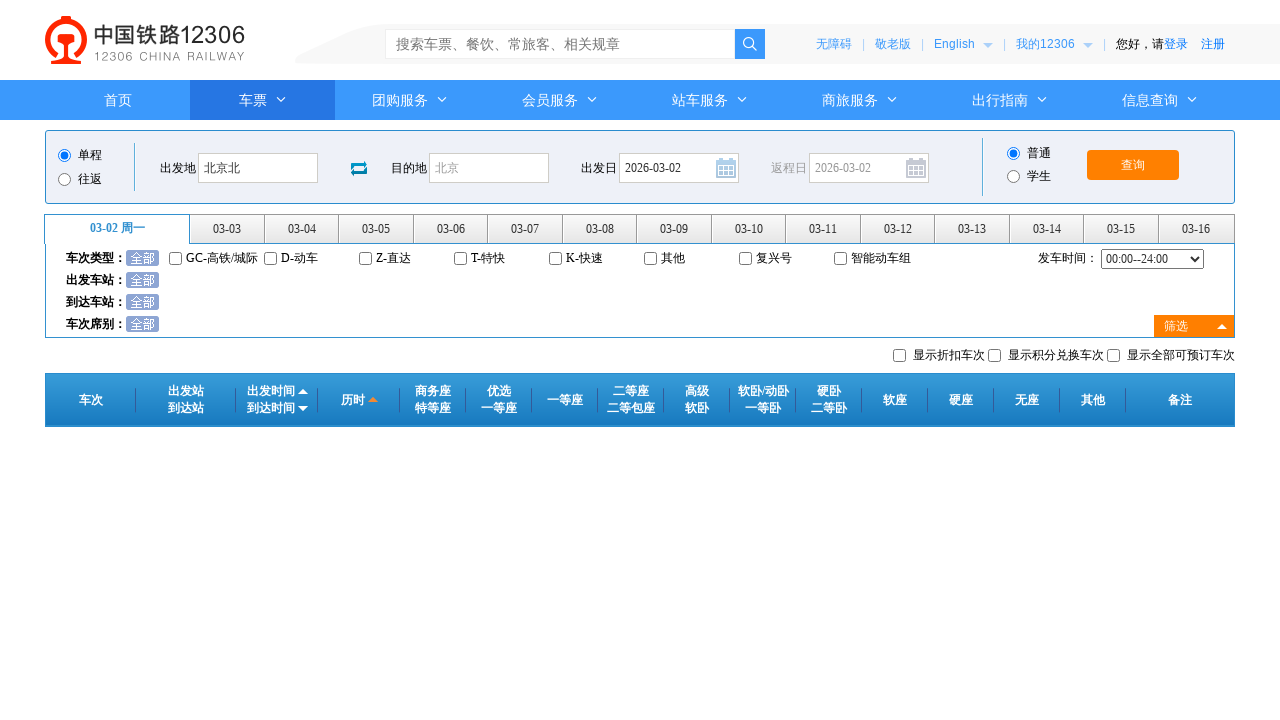

Pressed Enter to confirm arrival station selection
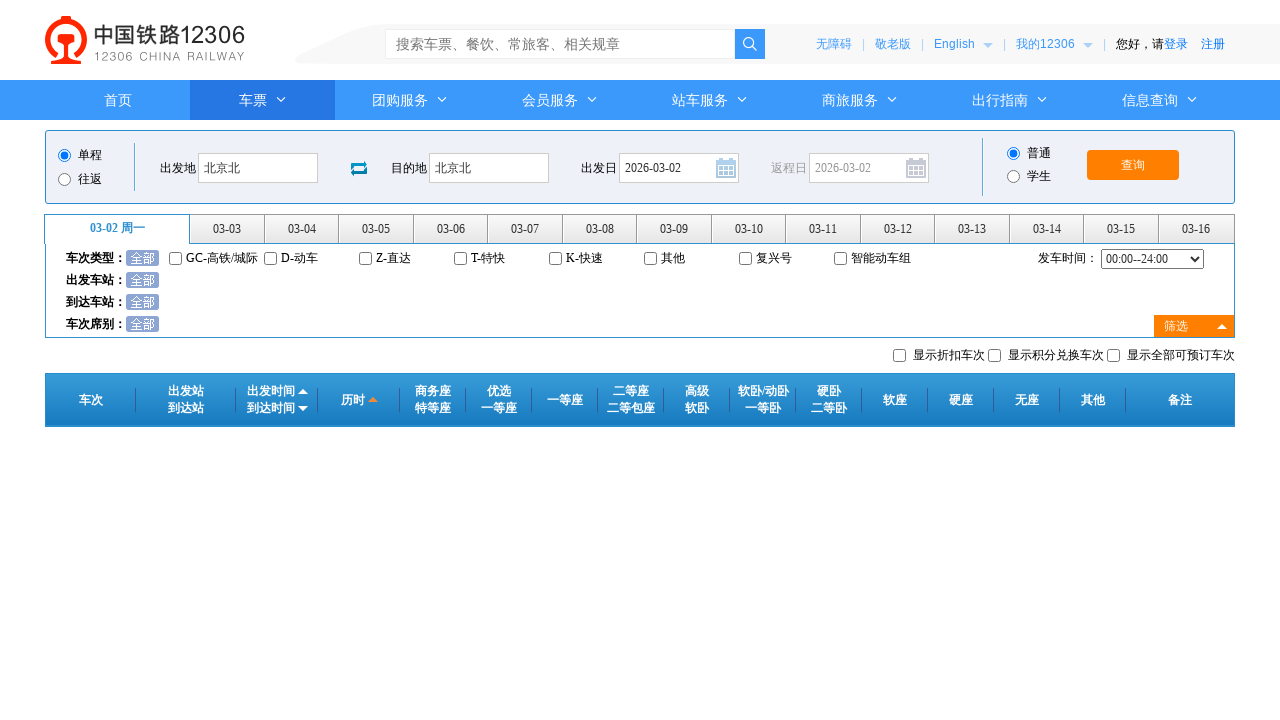

Removed readonly attribute from date field
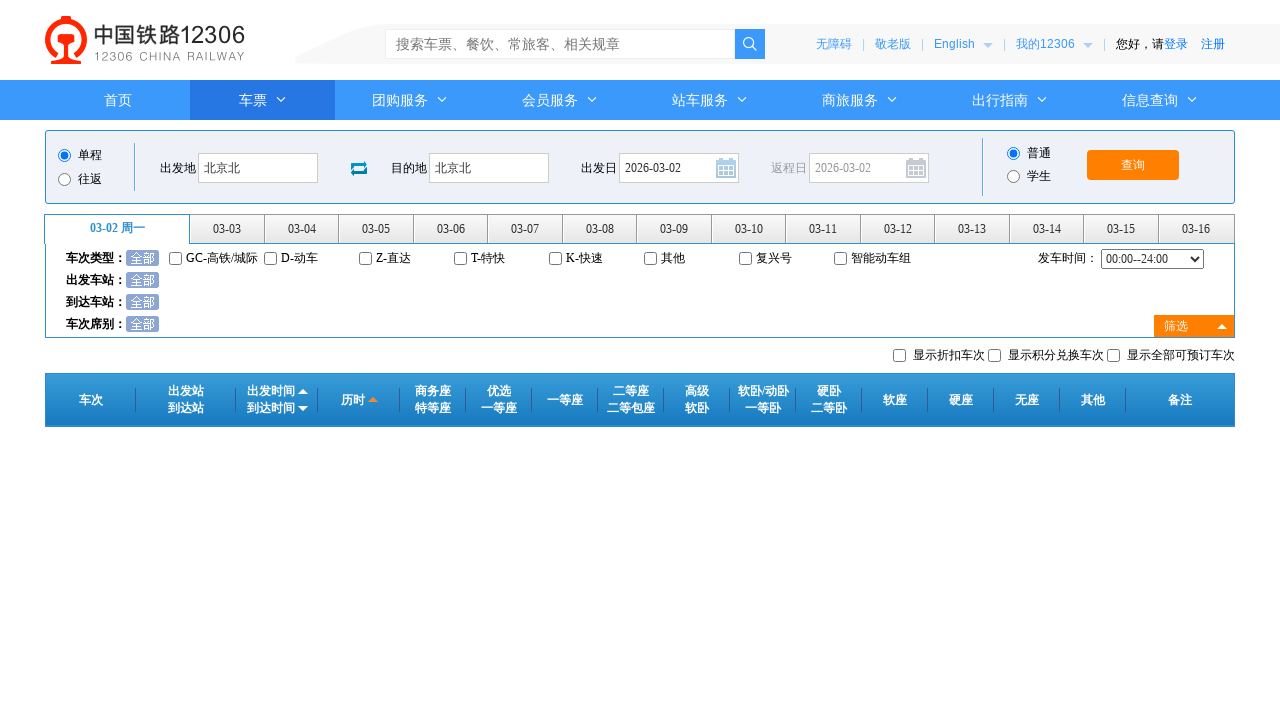

Filled travel date with '2024-03-15' on #train_date
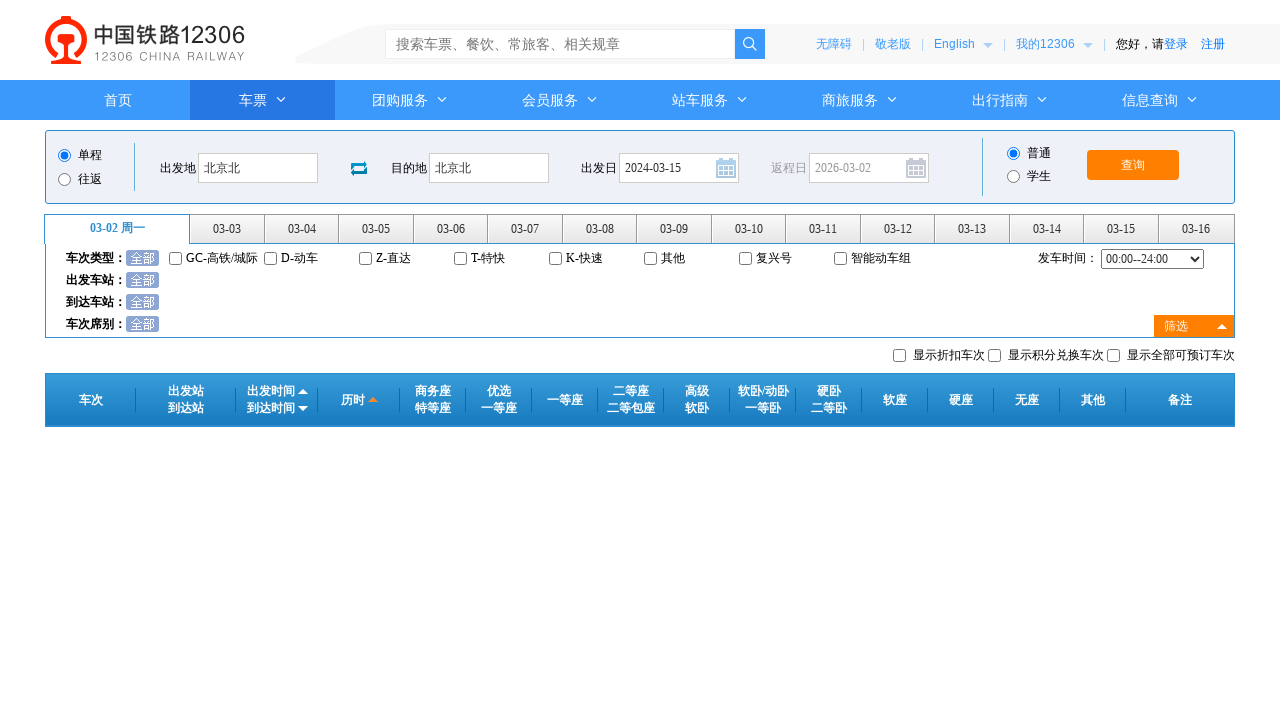

Clicked on date field to confirm selection at (679, 168) on #train_date
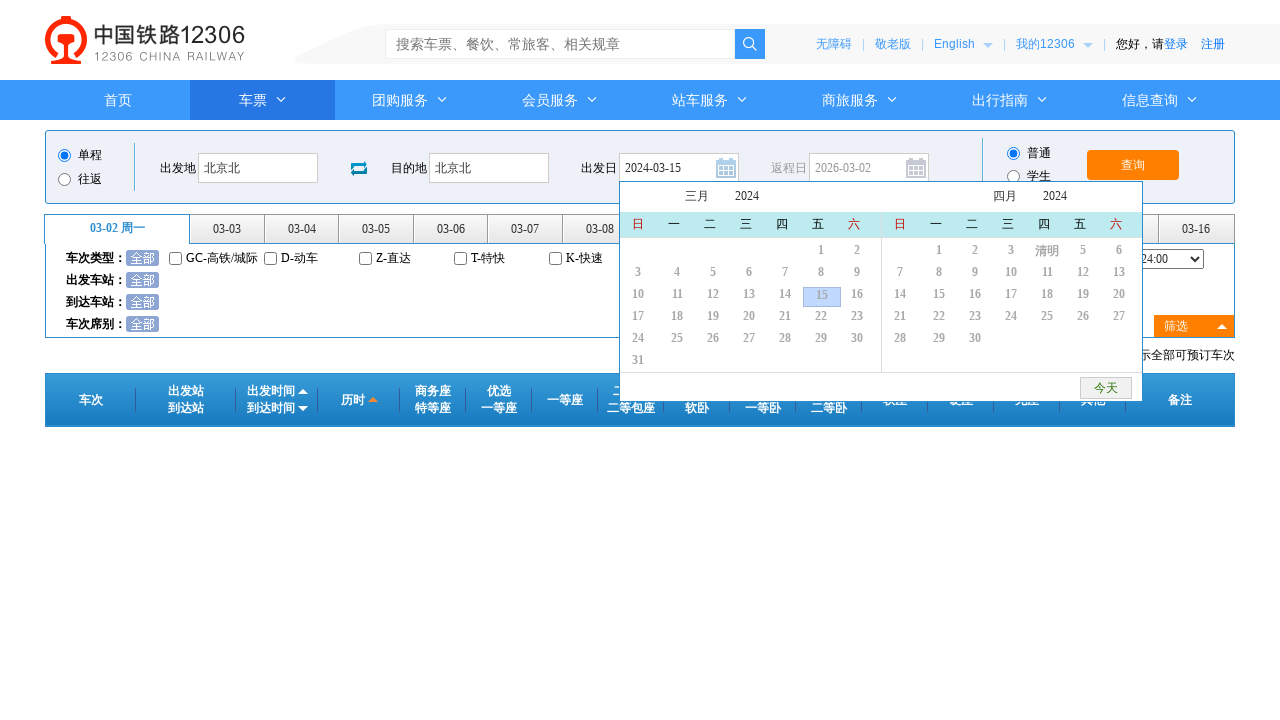

Clicked query button to search for available tickets at (1133, 165) on #query_ticket
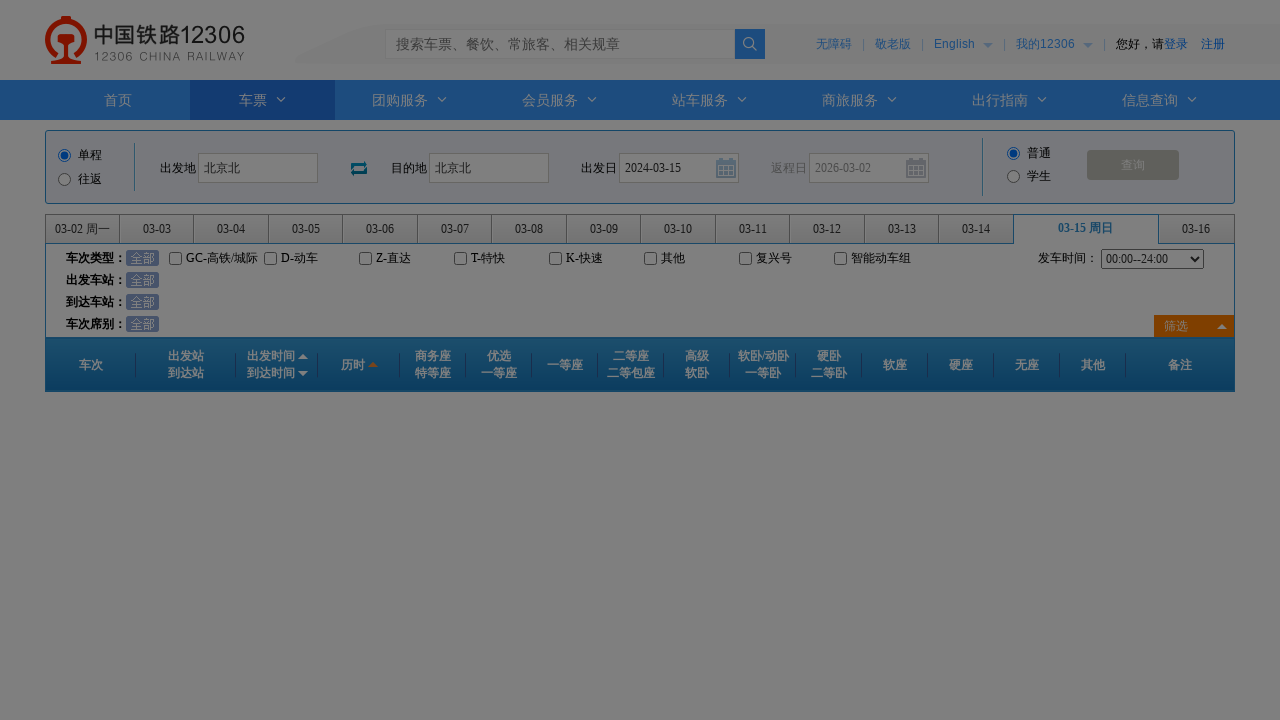

Waited 2 seconds for ticket search results to load
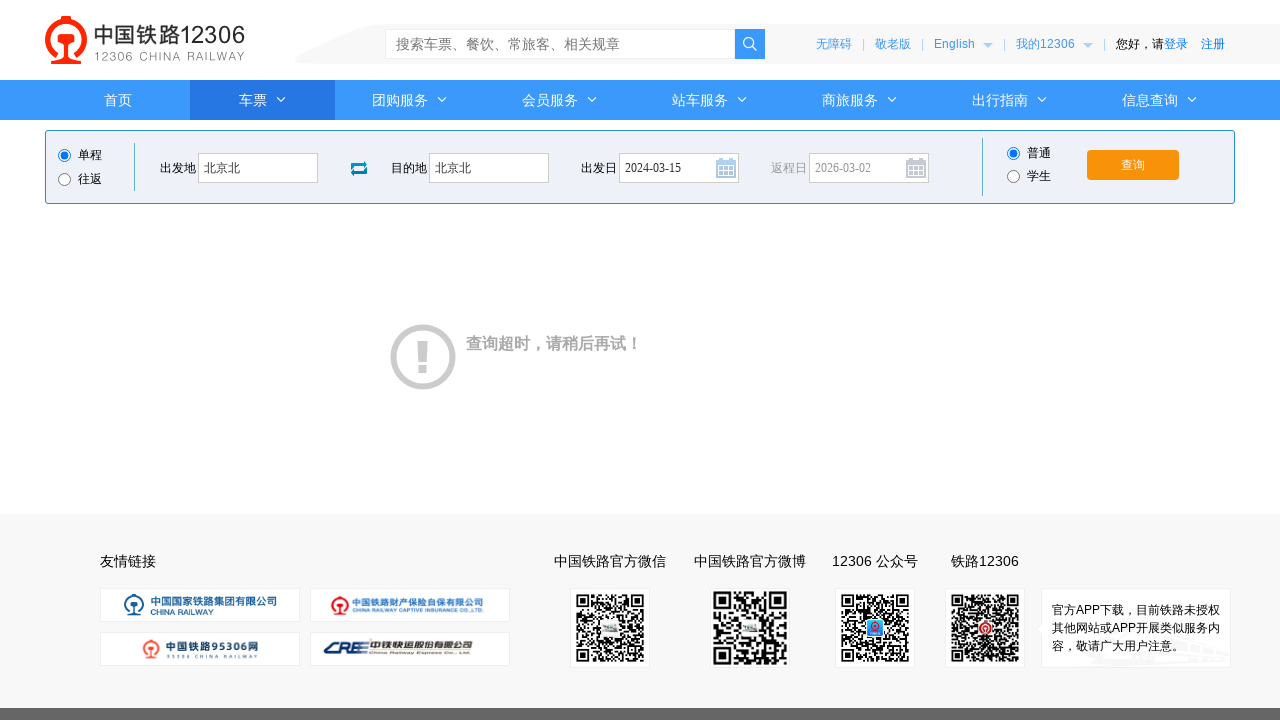

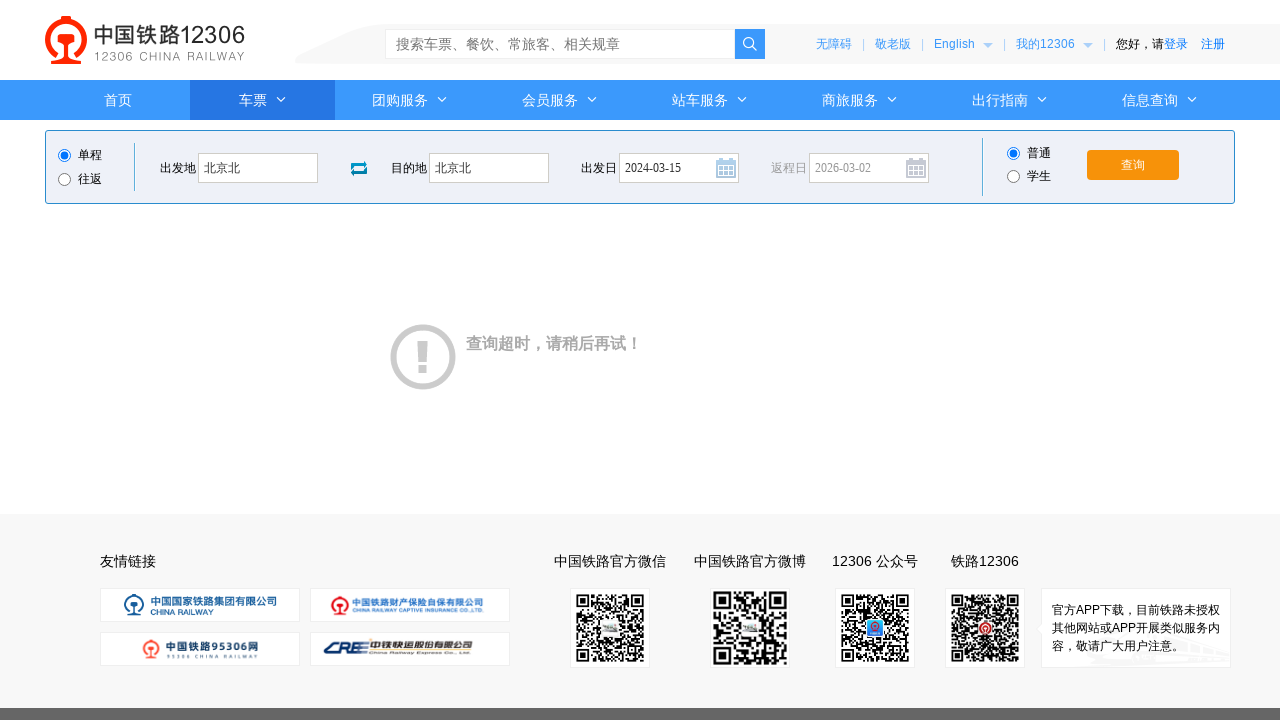